Tests navigation to Html Elements page and highlights various elements using different locator strategies including text matching and element containment

Starting URL: https://techglobal-training.com/frontend

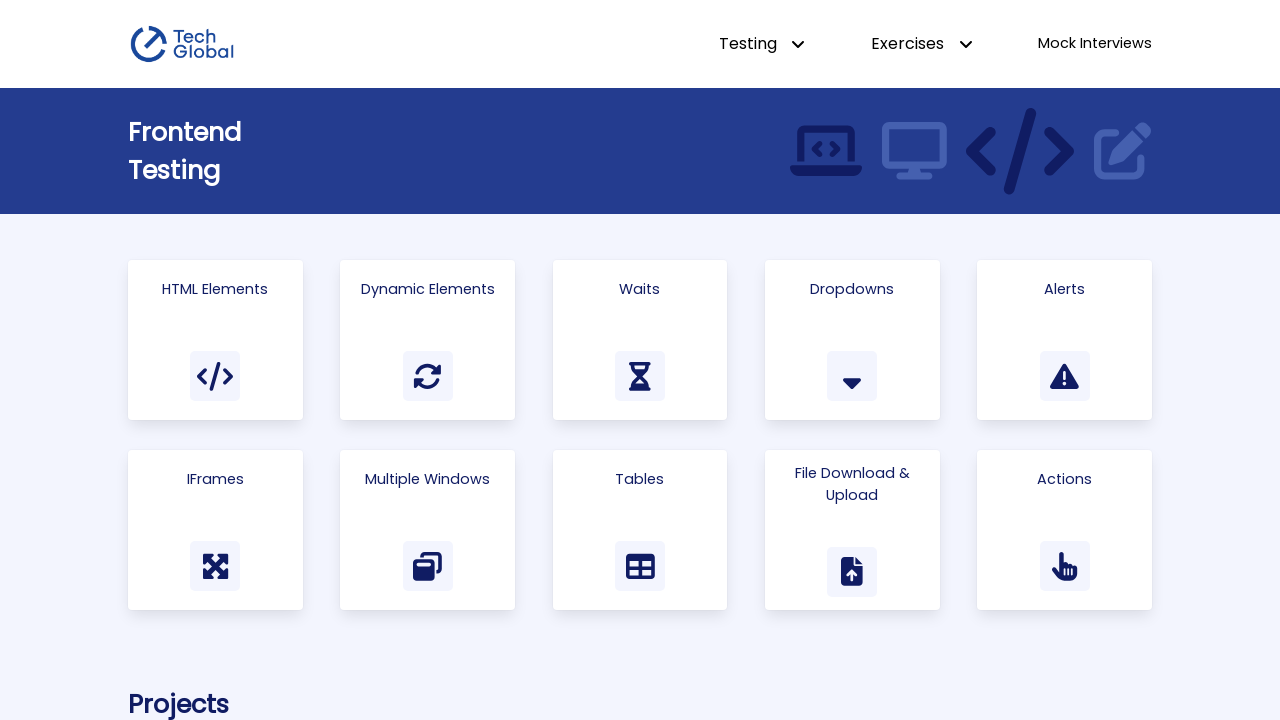

Clicked on 'Html Elements' link at (215, 340) on a >> internal:has-text="Html Elements"i
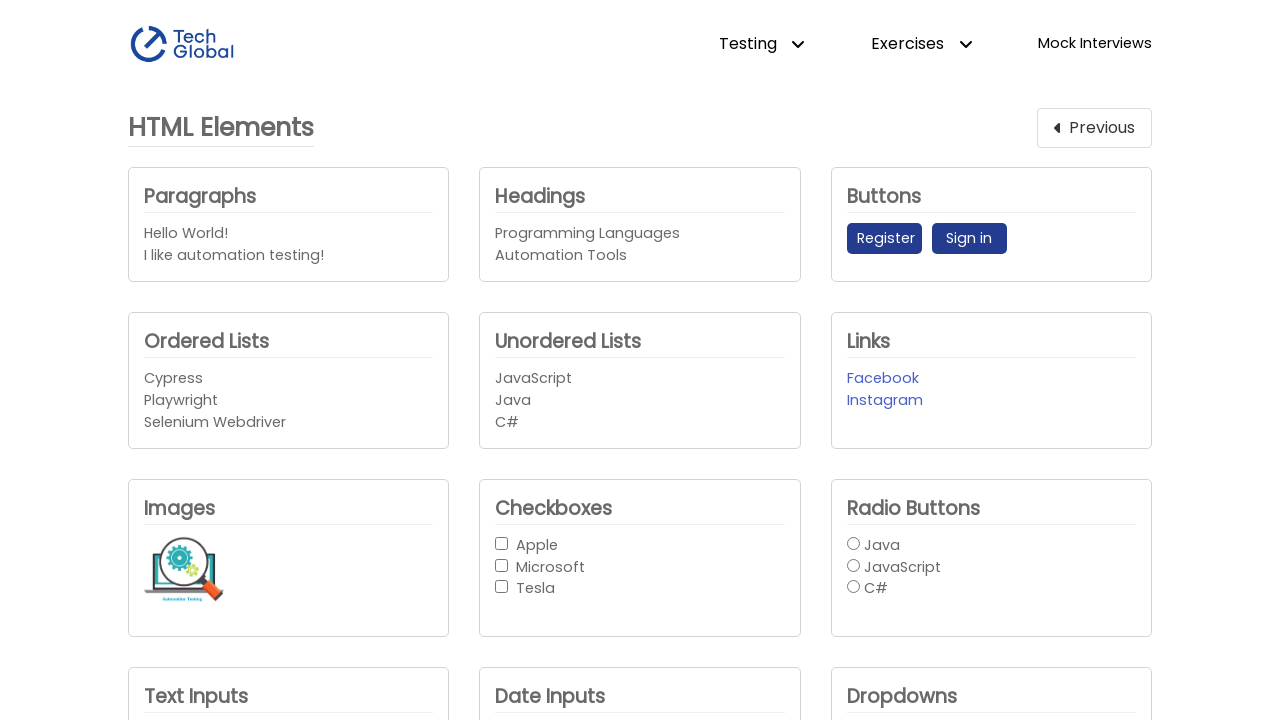

Highlighted Register button using text pseudo-class
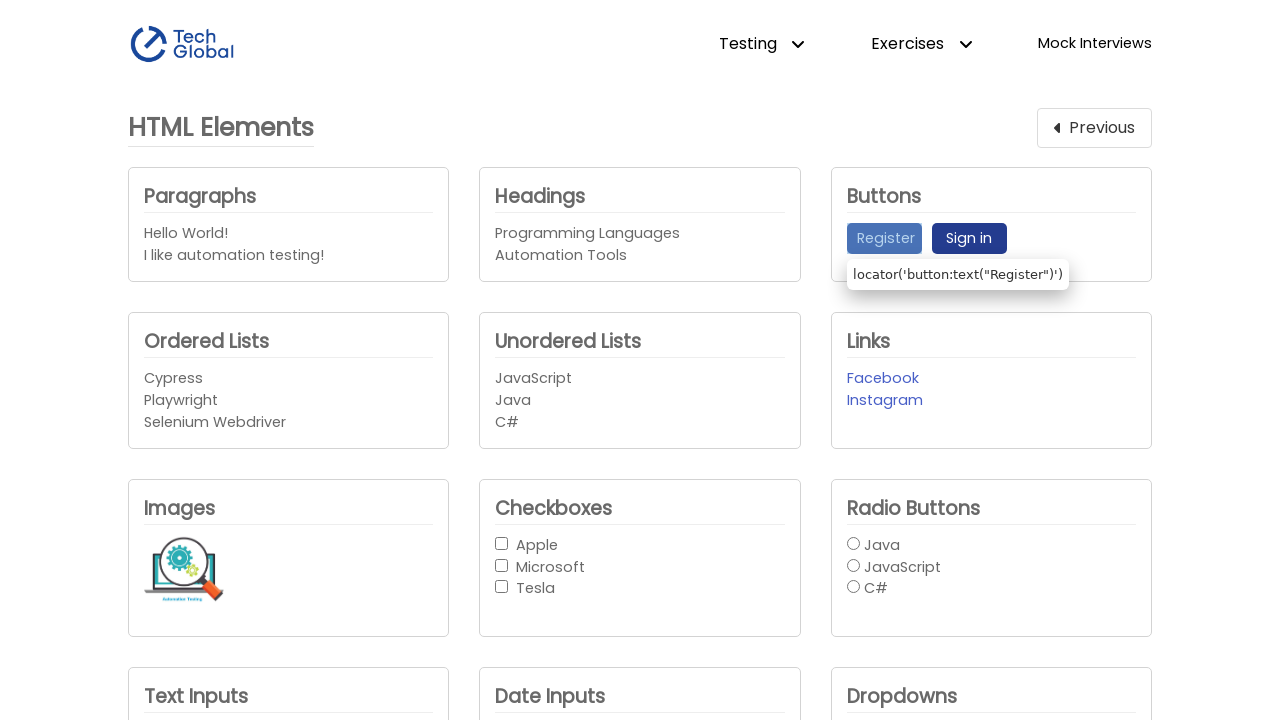

Highlighted visible Sign in button using has-text and visible pseudo-classes
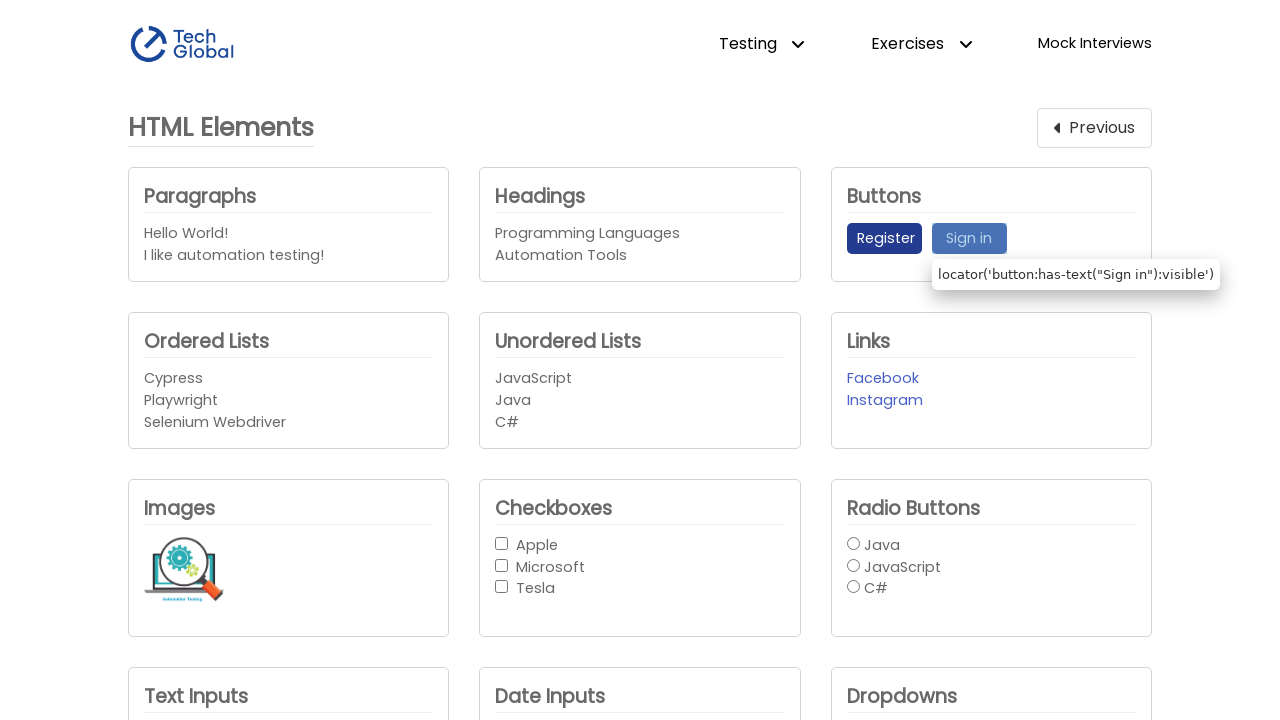

Highlighted radio button group containing java_radio element using has pseudo-class
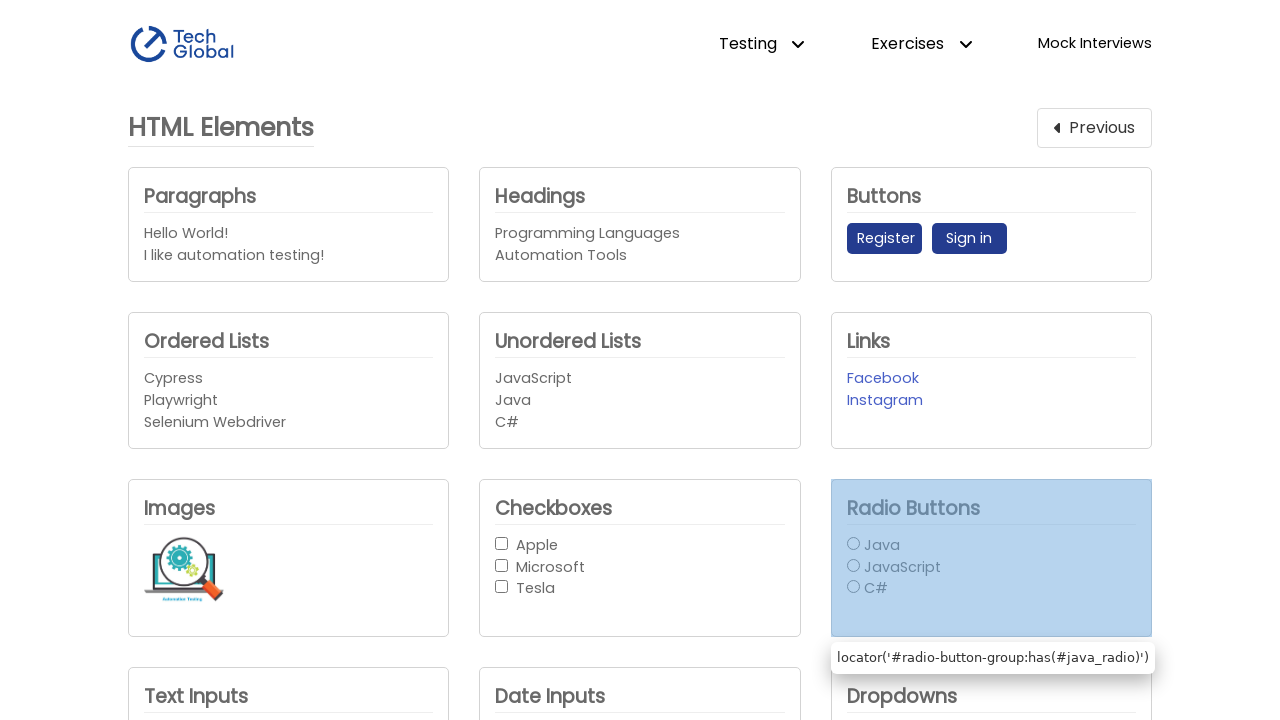

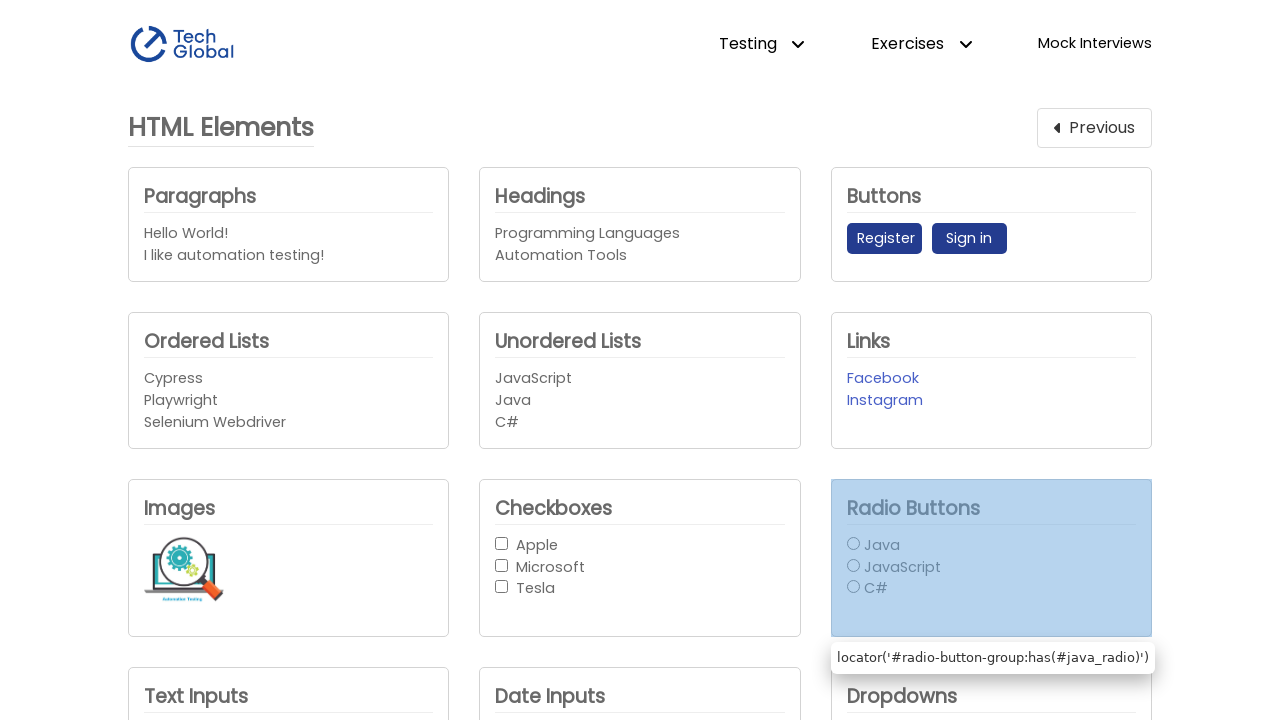